Tests that entering a valid username with an invalid password displays the credentials mismatch error message

Starting URL: https://www.saucedemo.com/

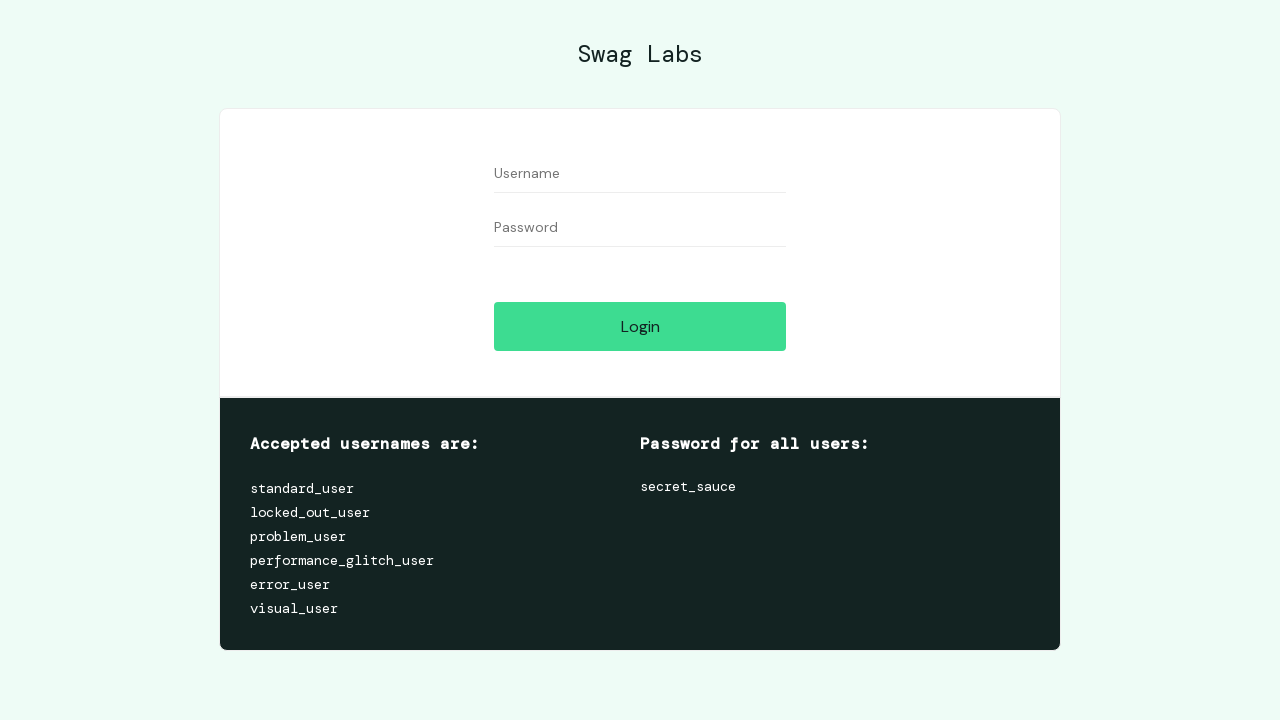

Filled username field with 'standard_user' on #user-name
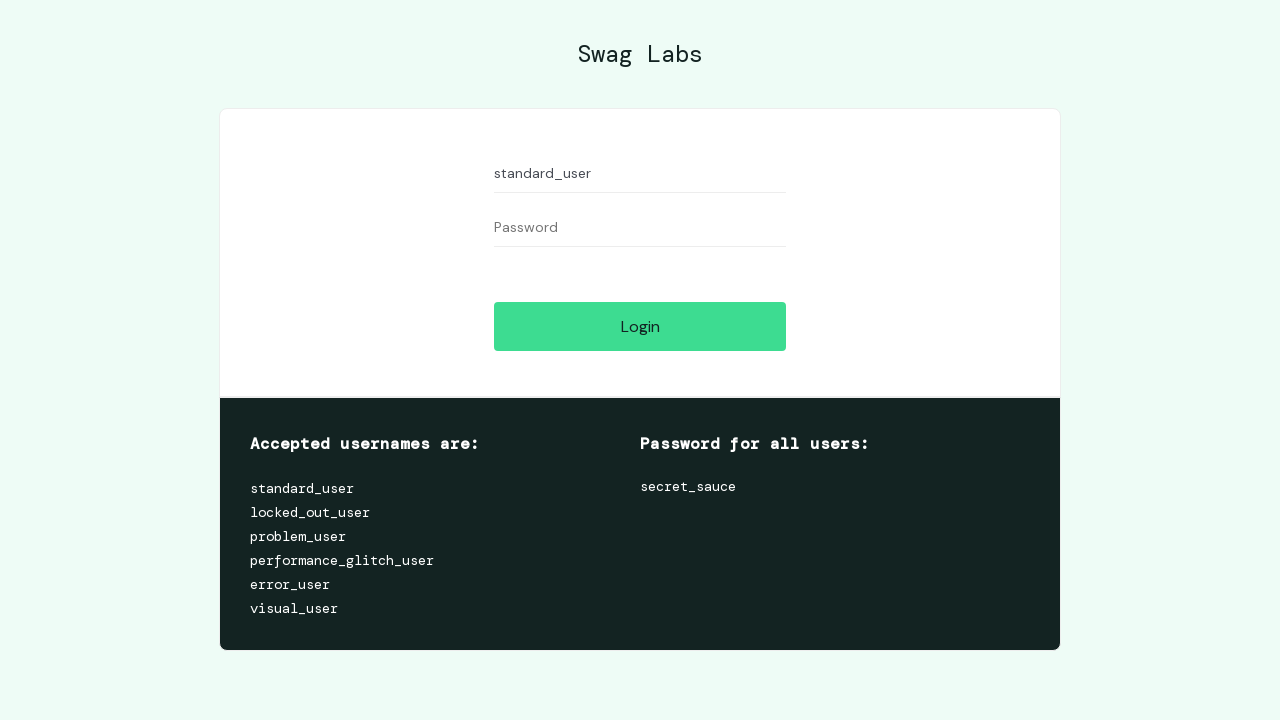

Filled password field with 'Invalid password' on #password
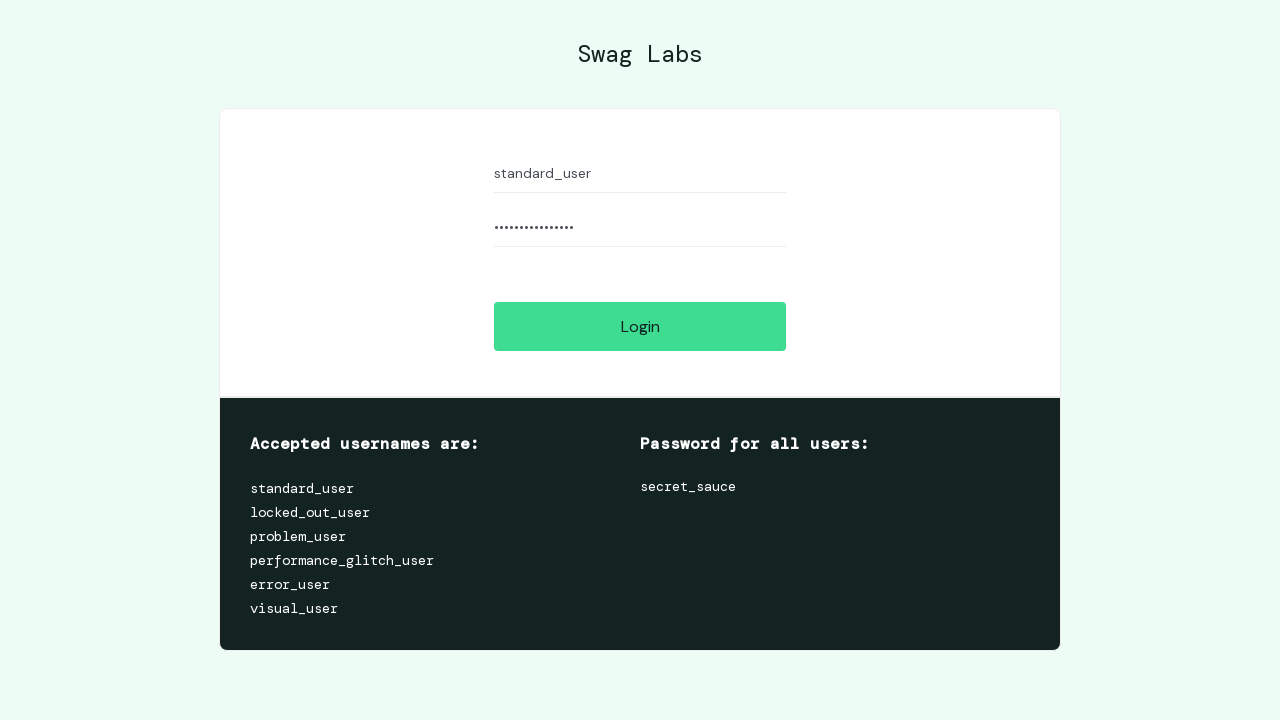

Clicked login button at (640, 326) on #login-button
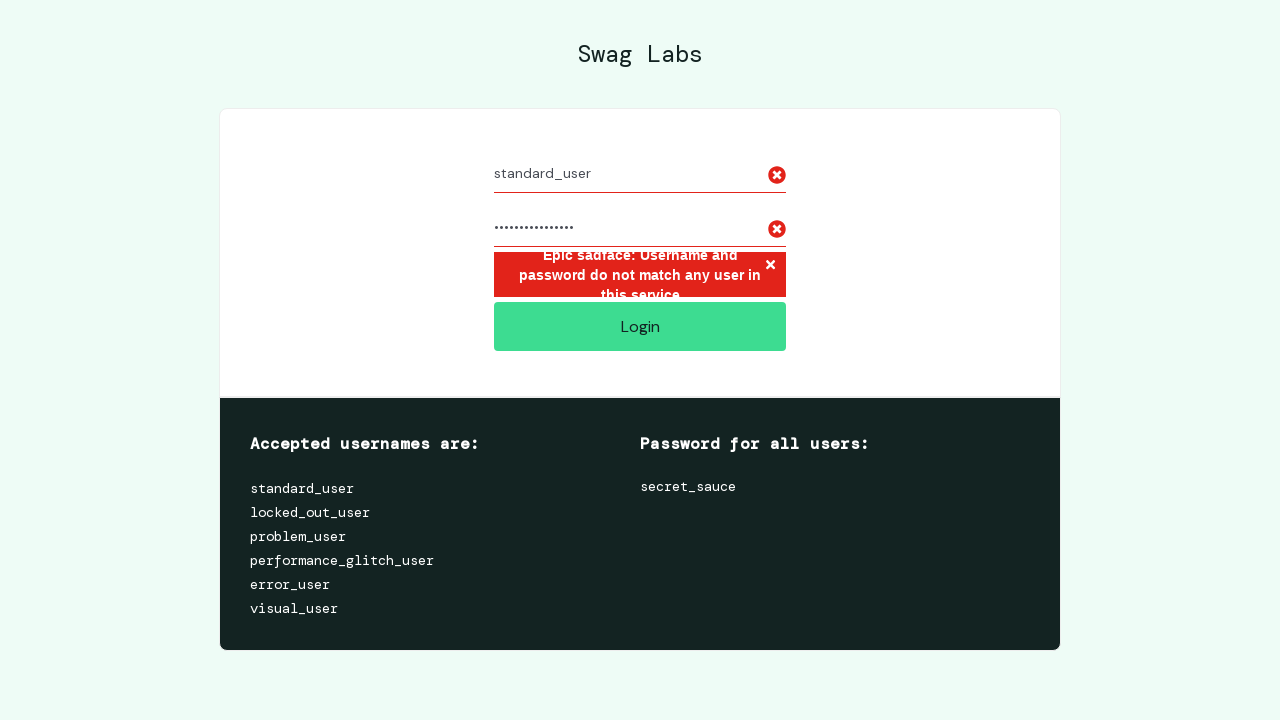

Credentials mismatch error message displayed
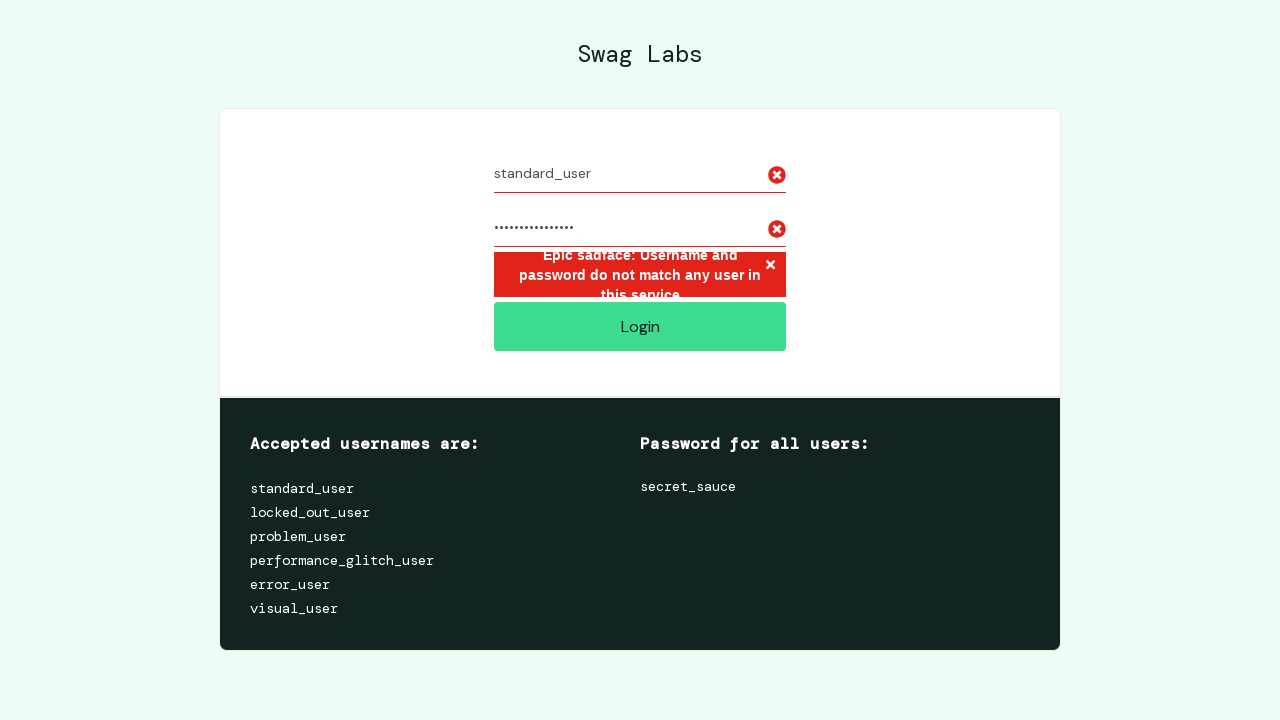

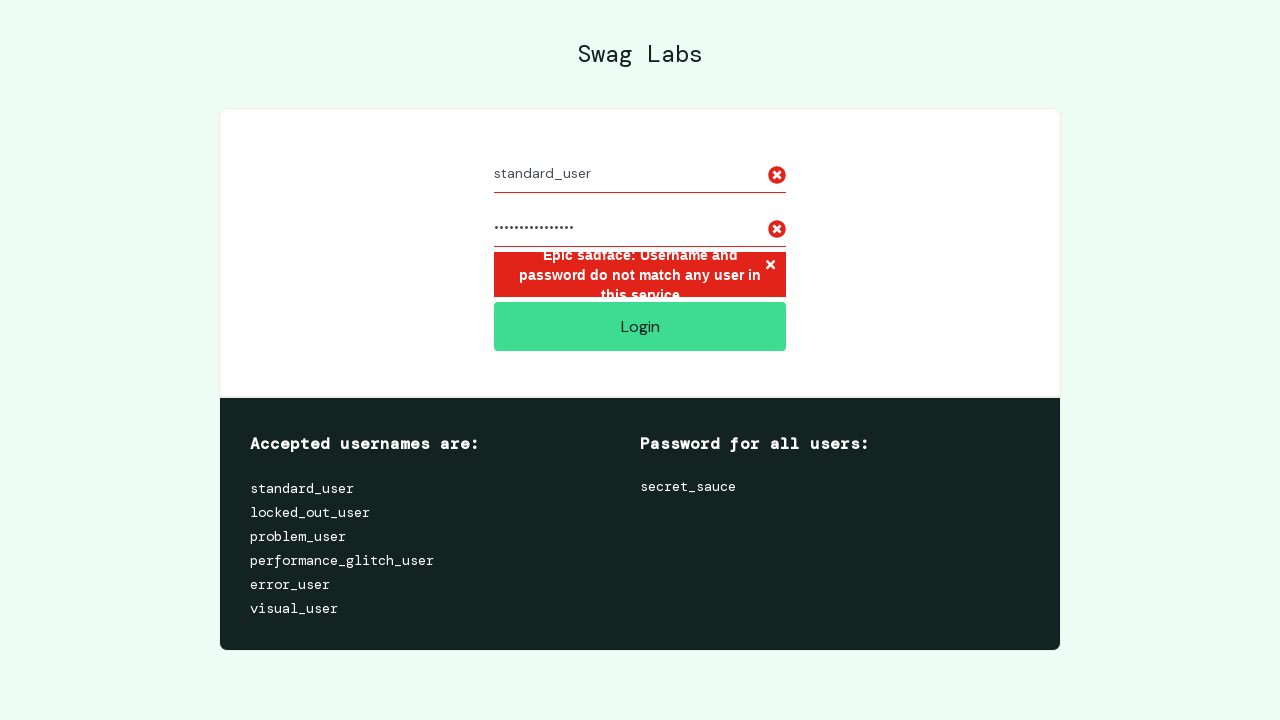